Tests different types of alerts on a demo page including simple alerts, confirmation alerts, and sweet alerts by triggering them and handling their interactions

Starting URL: https://www.leafground.com/alert.xhtml

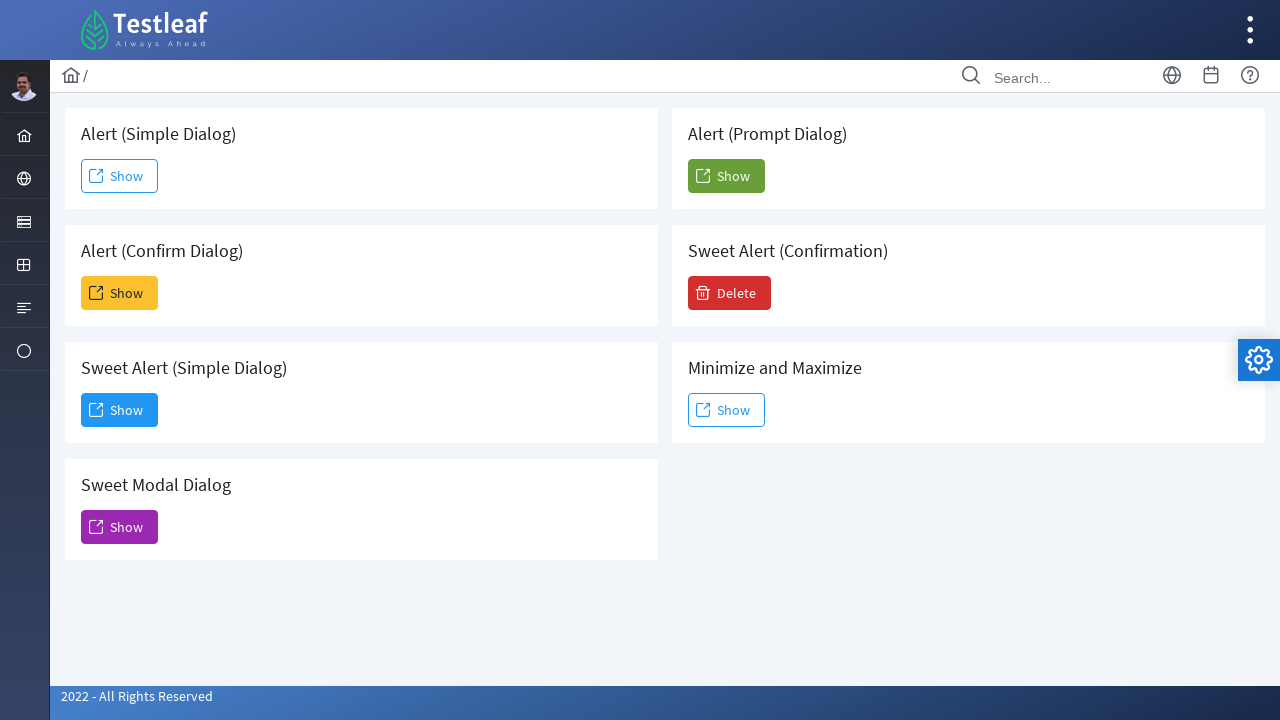

Clicked 'Show' button to trigger simple alert at (120, 176) on xpath=//span[text()='Show']
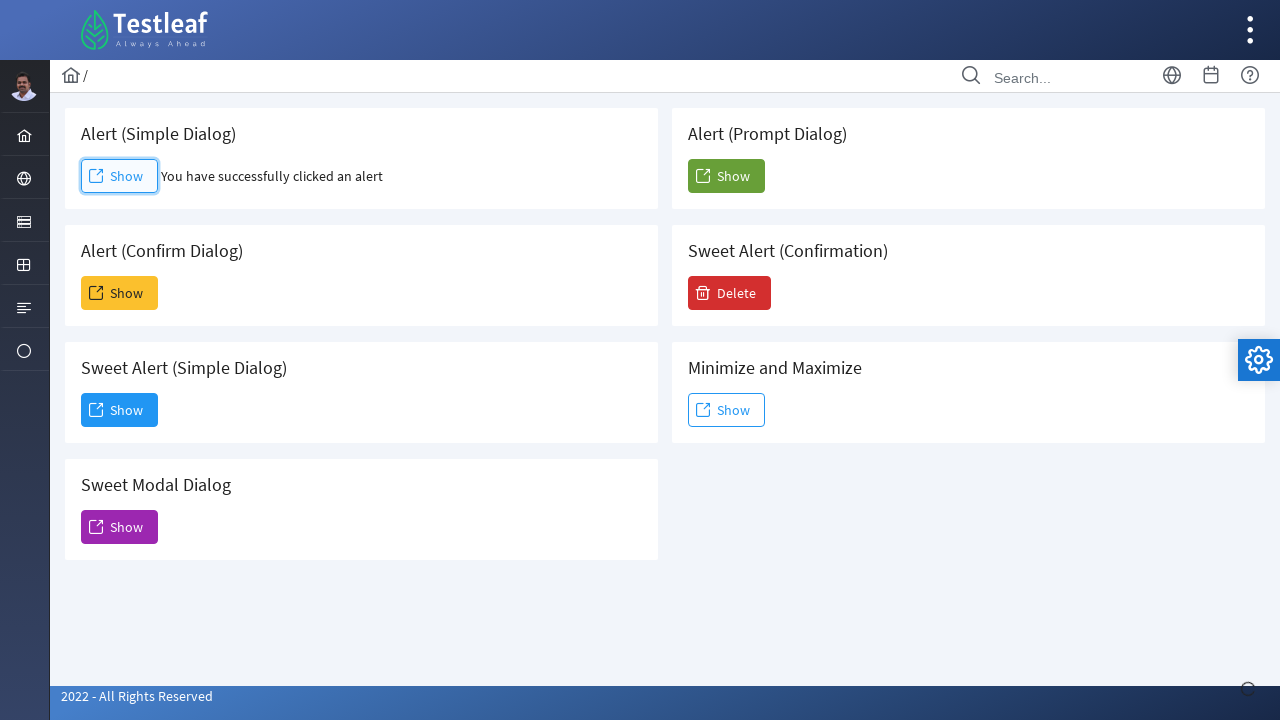

Registered dialog handler to accept alerts
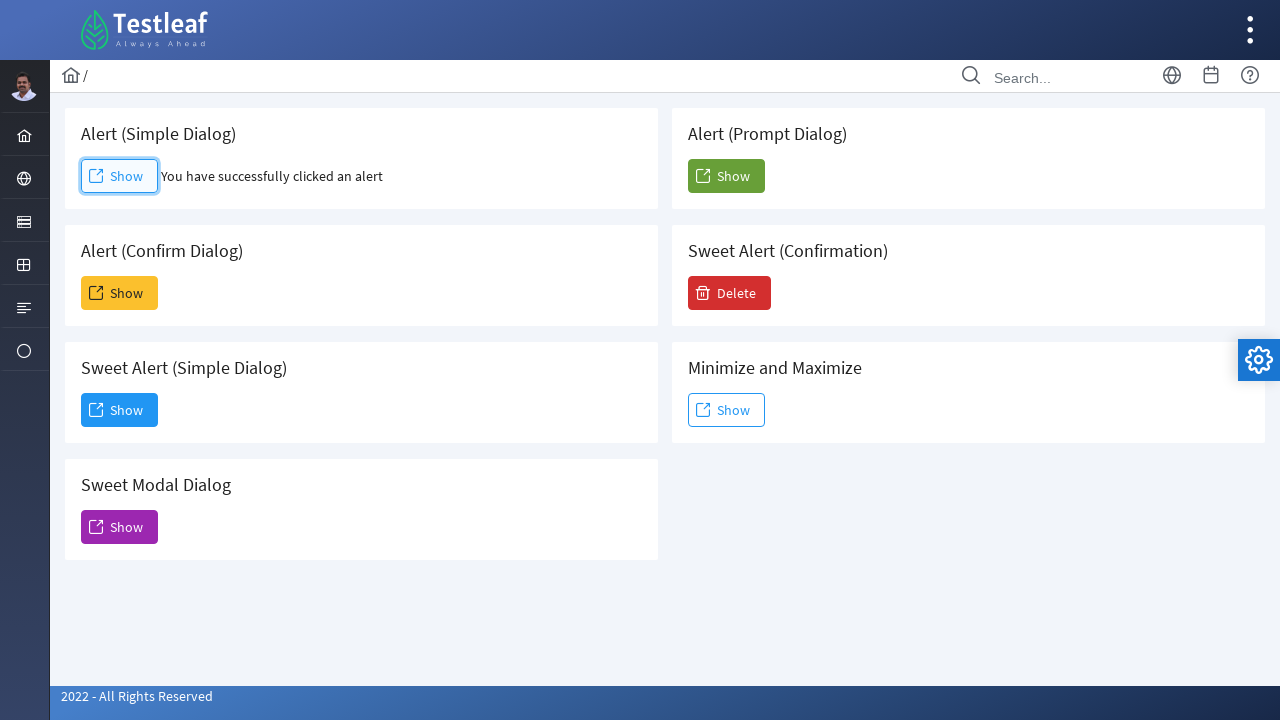

Retrieved result text after accepting simple alert
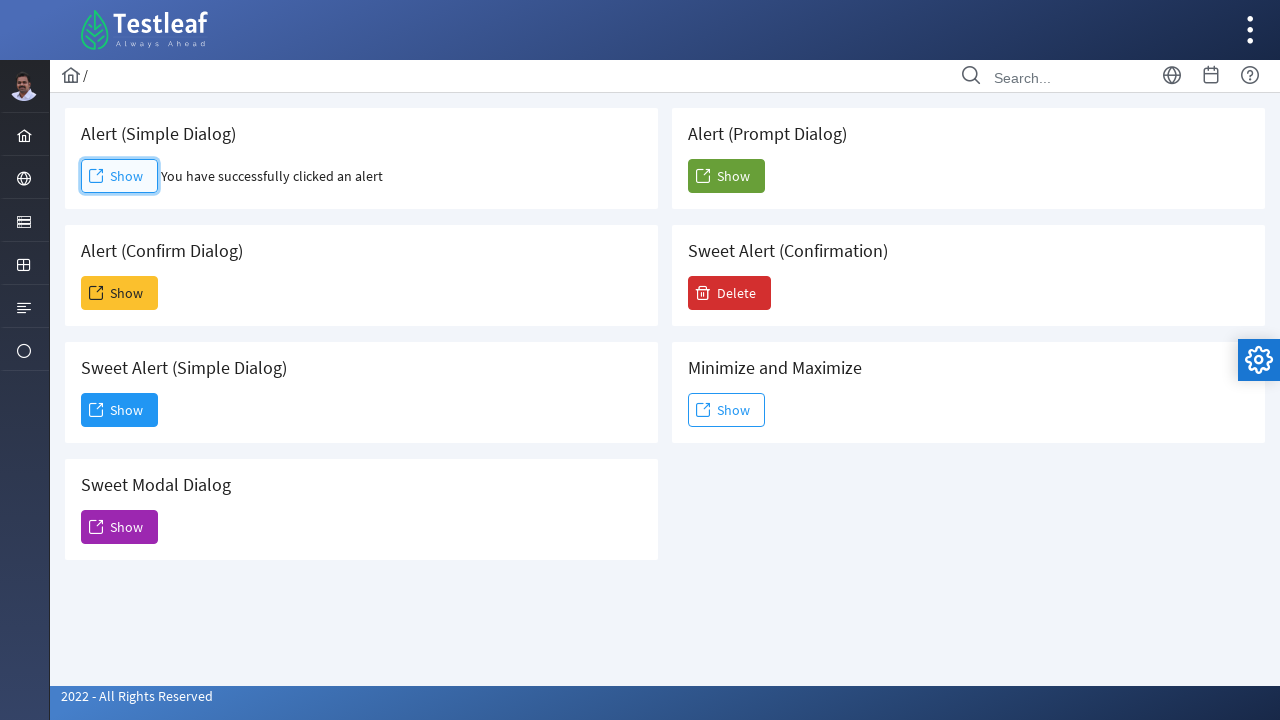

Clicked 'Show' button to trigger confirmation alert at (120, 293) on xpath=(//span[text()='Show'])[2]
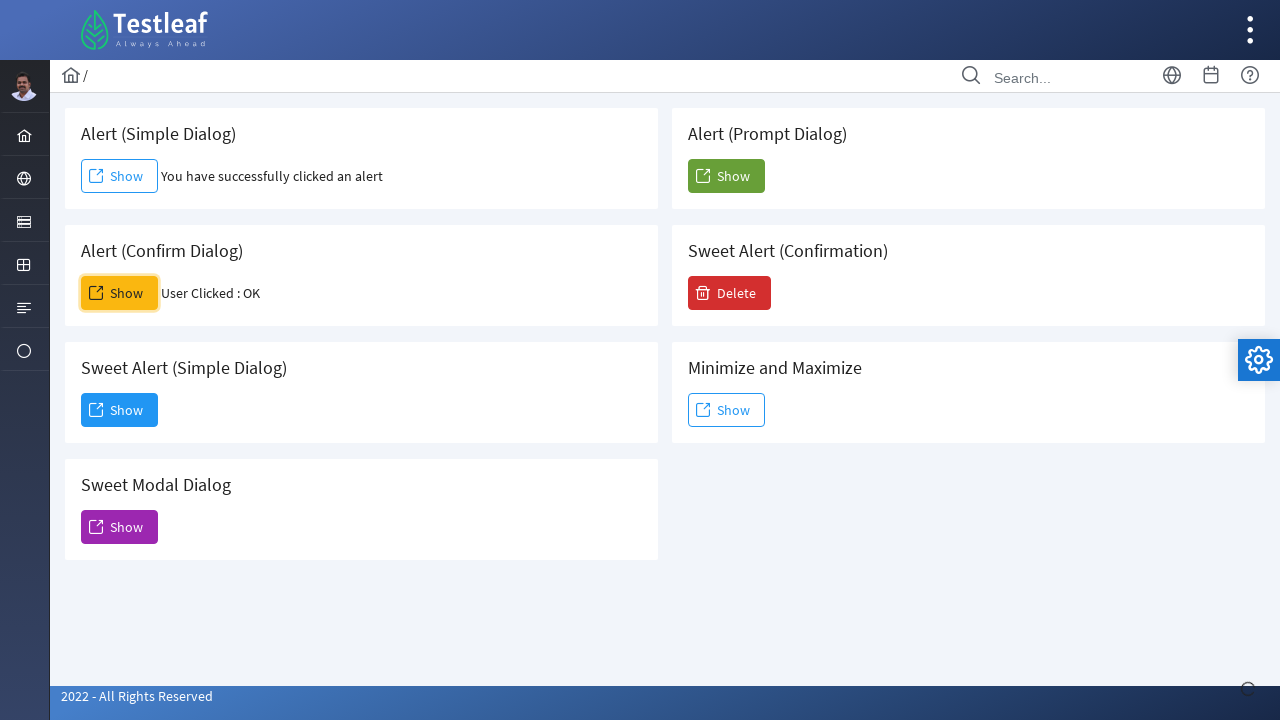

Confirmation alert accepted by dialog handler
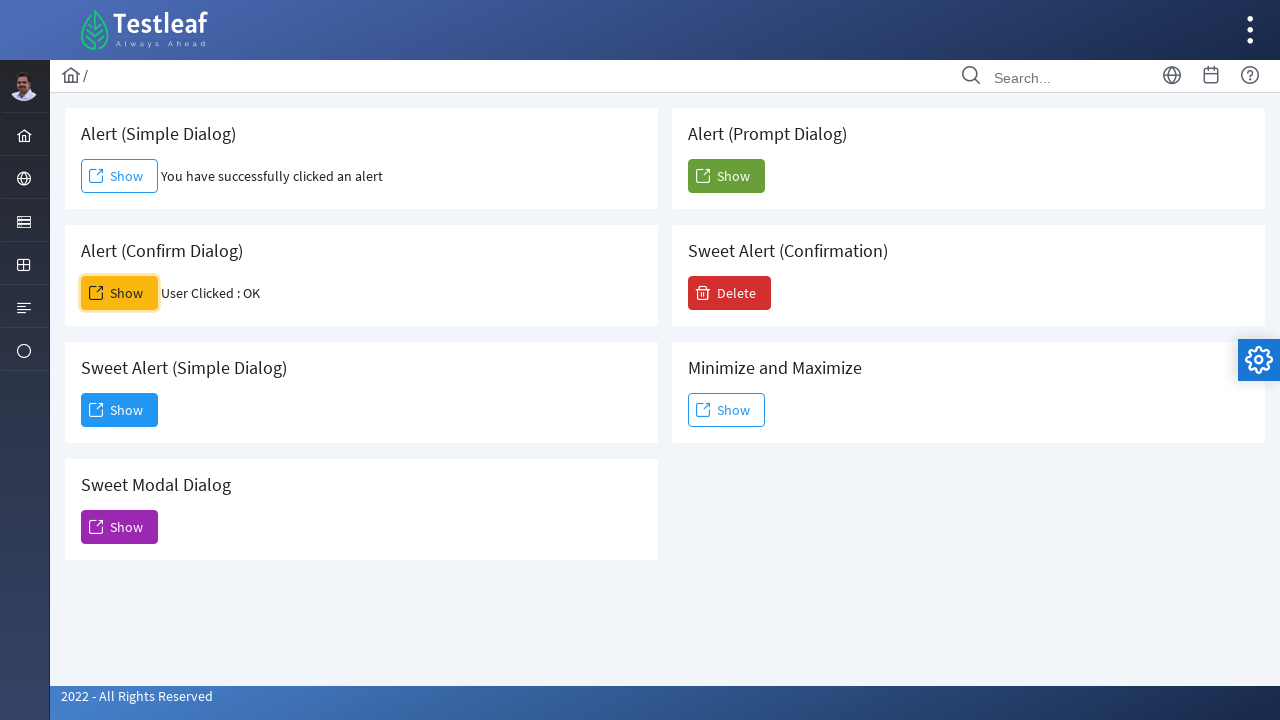

Clicked 'Show' button to trigger sweet alert at (120, 410) on xpath=(//span[text()='Show'])[3]
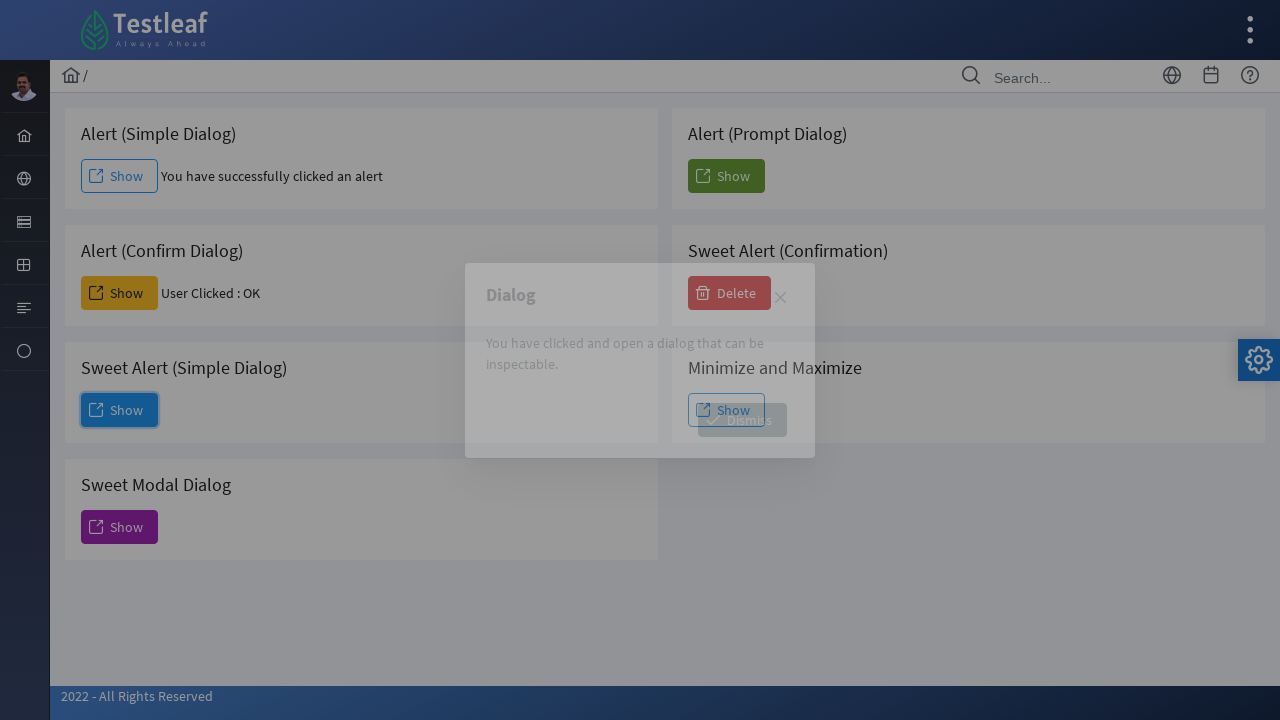

Sweet alert appeared with 'Dismiss' button
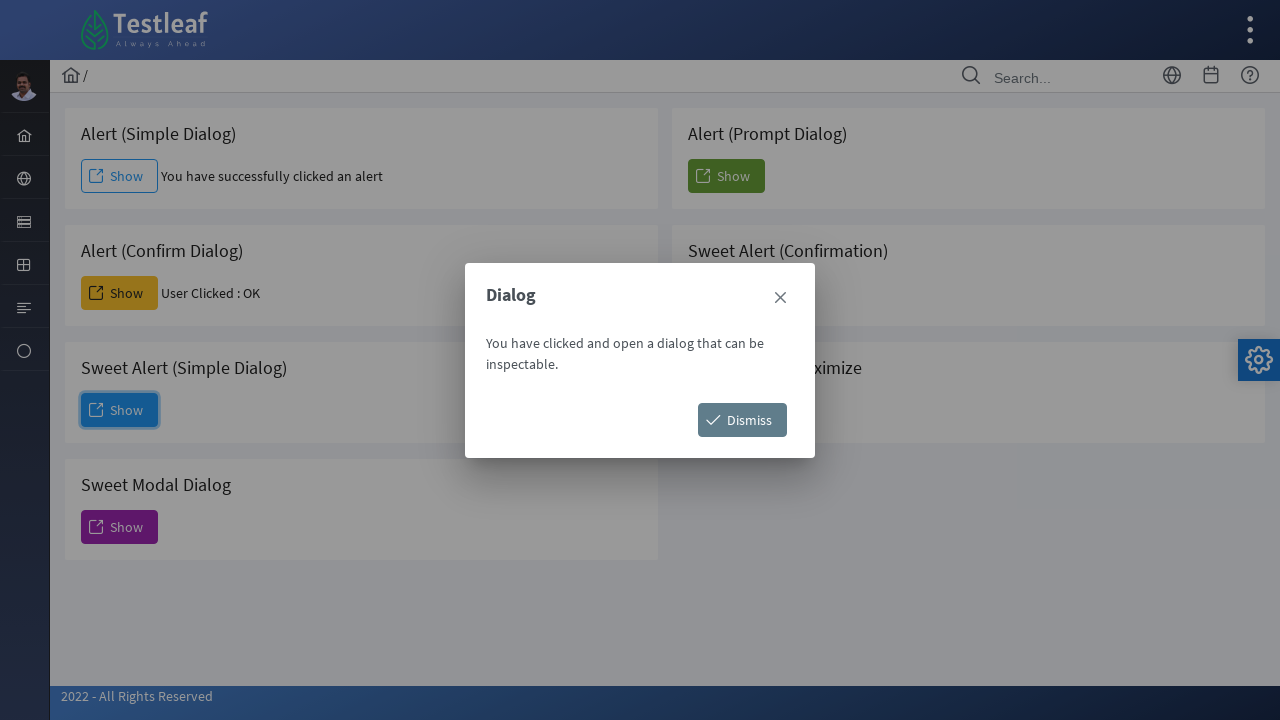

Clicked 'Dismiss' button to close sweet alert at (742, 420) on xpath=//span[text()='Dismiss']
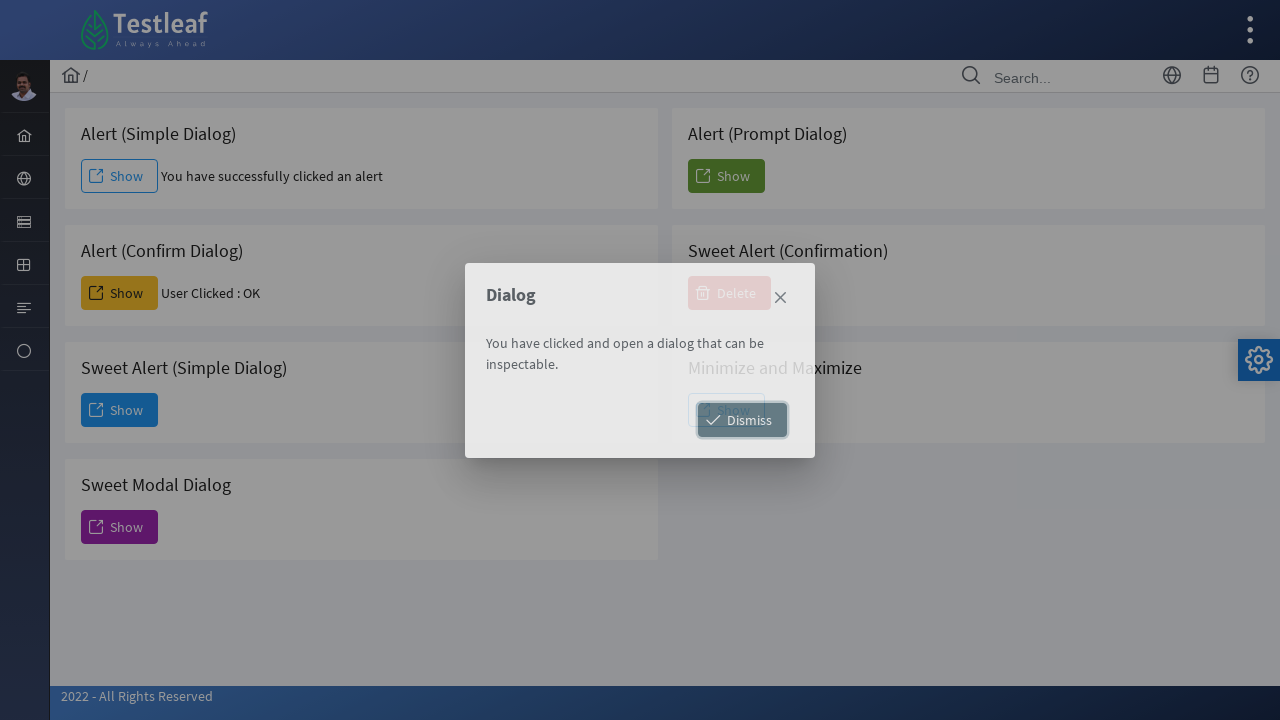

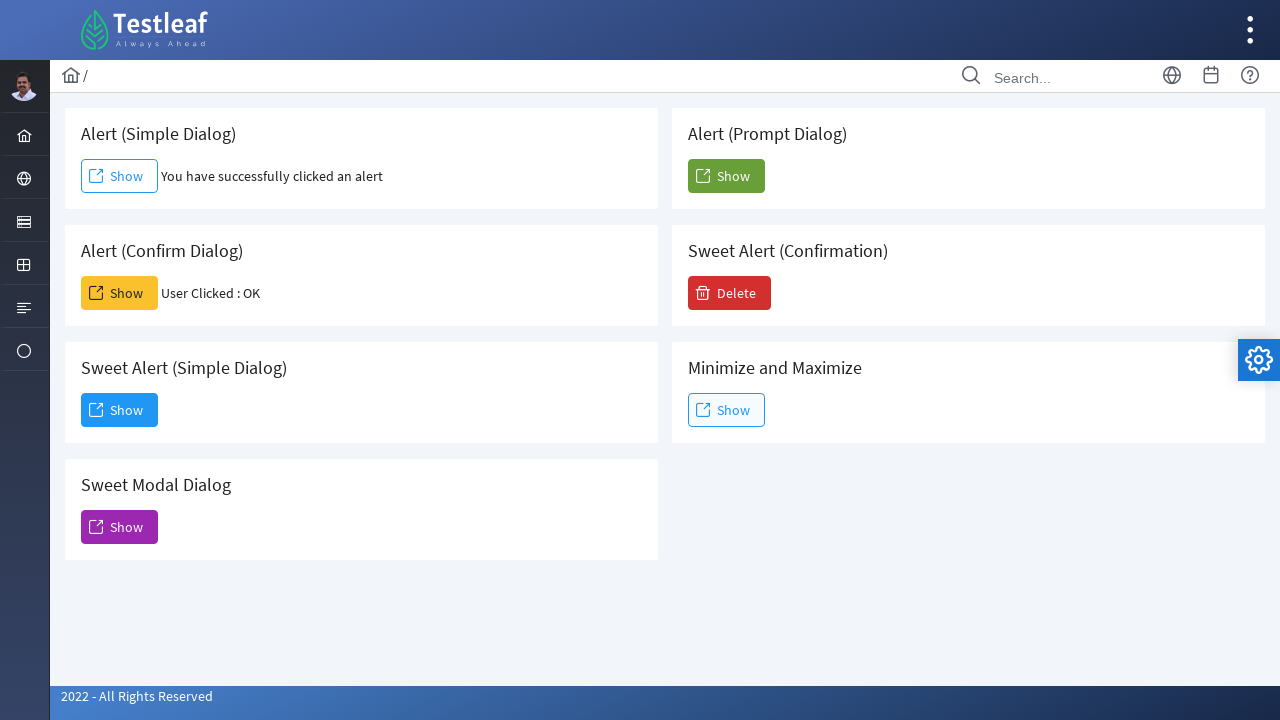